Tests dynamic loading functionality by clicking a Start button and verifying that the "Hello World!" text becomes visible after loading completes.

Starting URL: https://the-internet.herokuapp.com/dynamic_loading/1

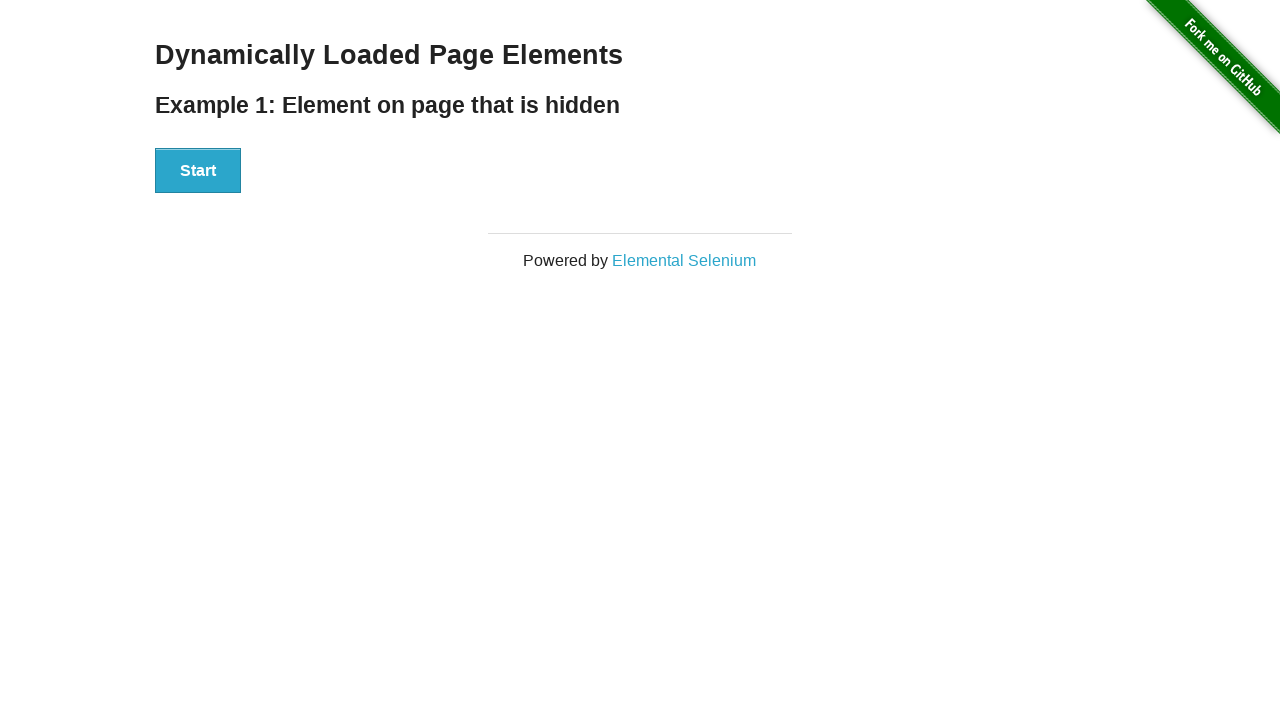

Clicked the Start button to trigger dynamic loading at (198, 171) on xpath=//button[text()='Start']
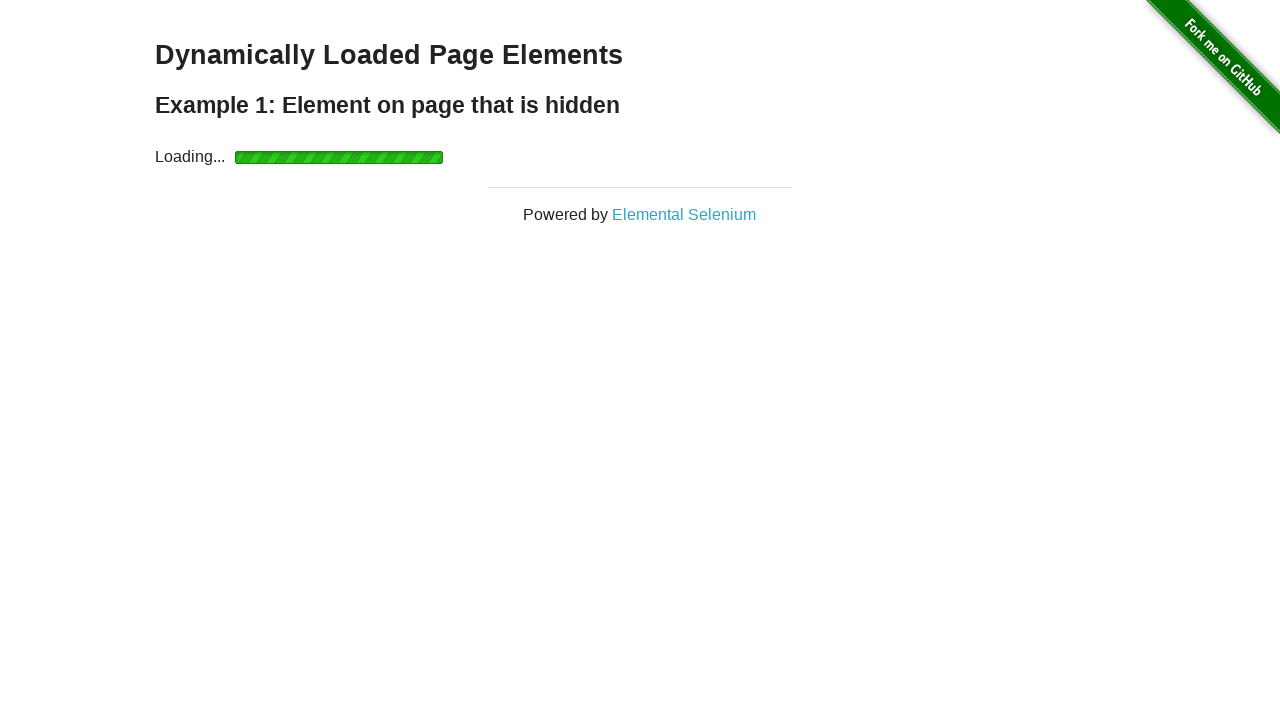

Located the 'Hello World!' text element
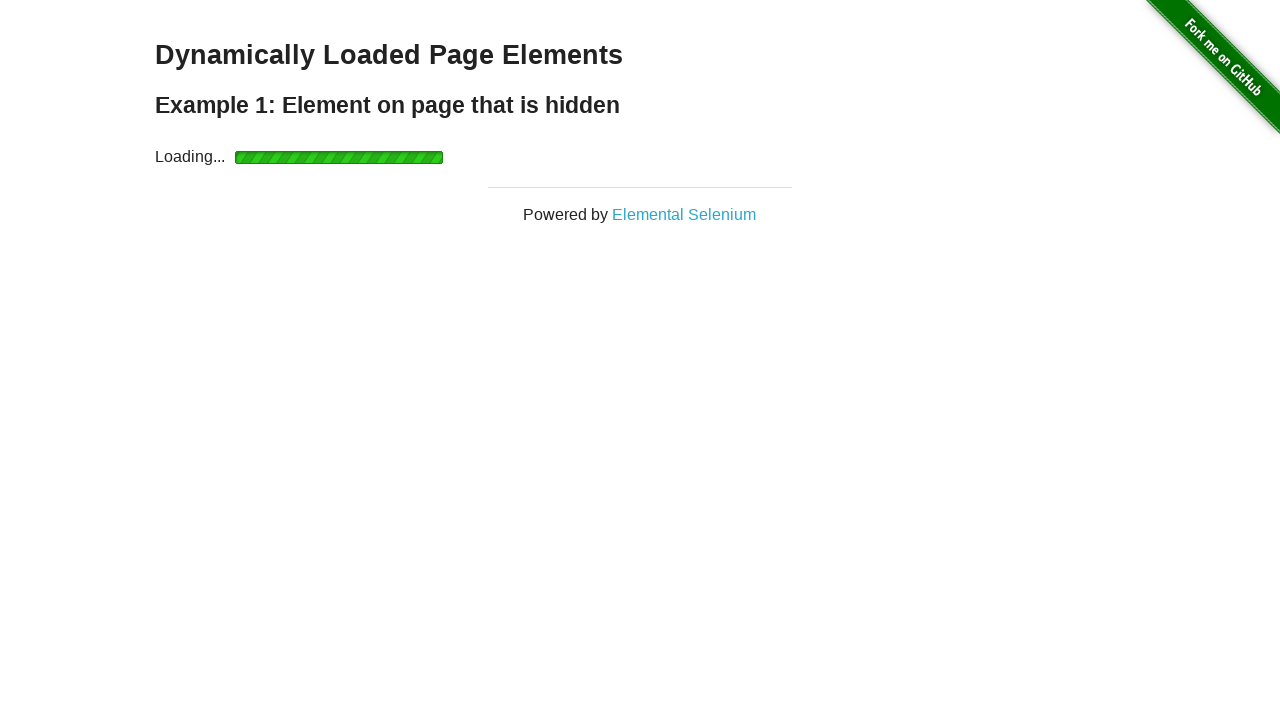

Waited for 'Hello World!' text to become visible after dynamic loading completed
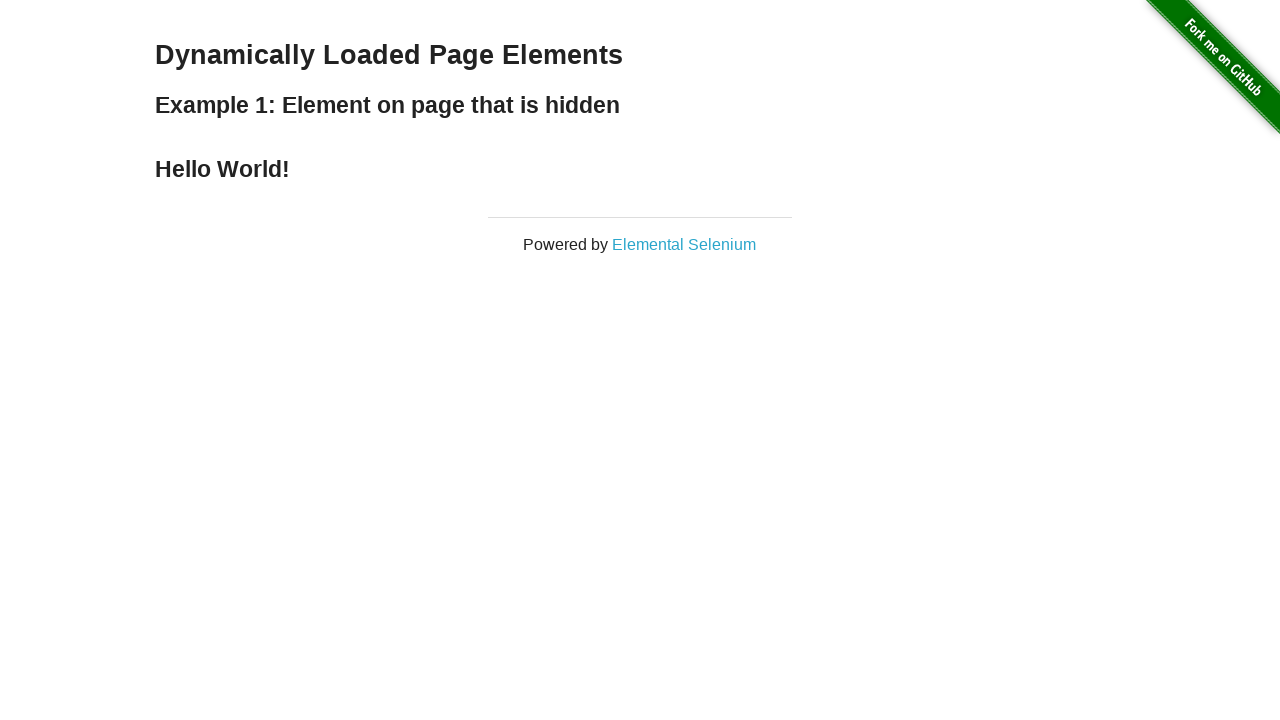

Verified that 'Hello World!' text is visible
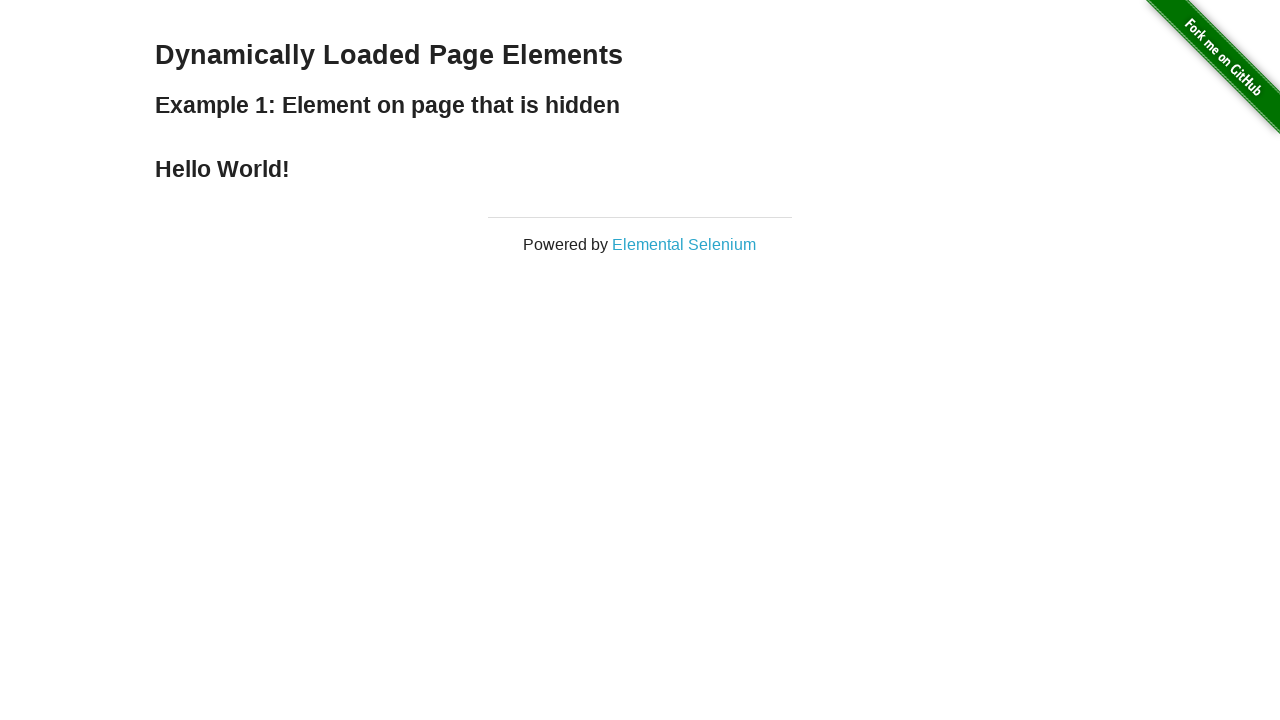

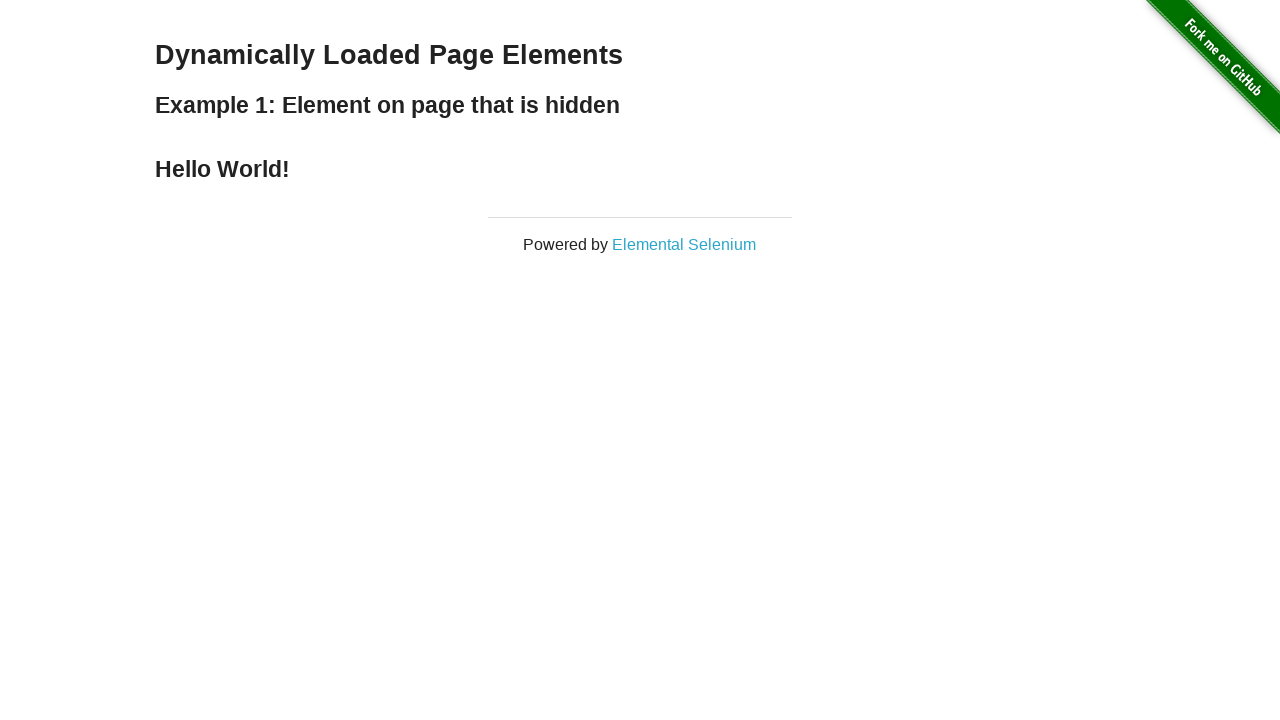